Tests interaction with nested iframes by clicking and filling an email field within an inner frame

Starting URL: https://letcode.in/frame

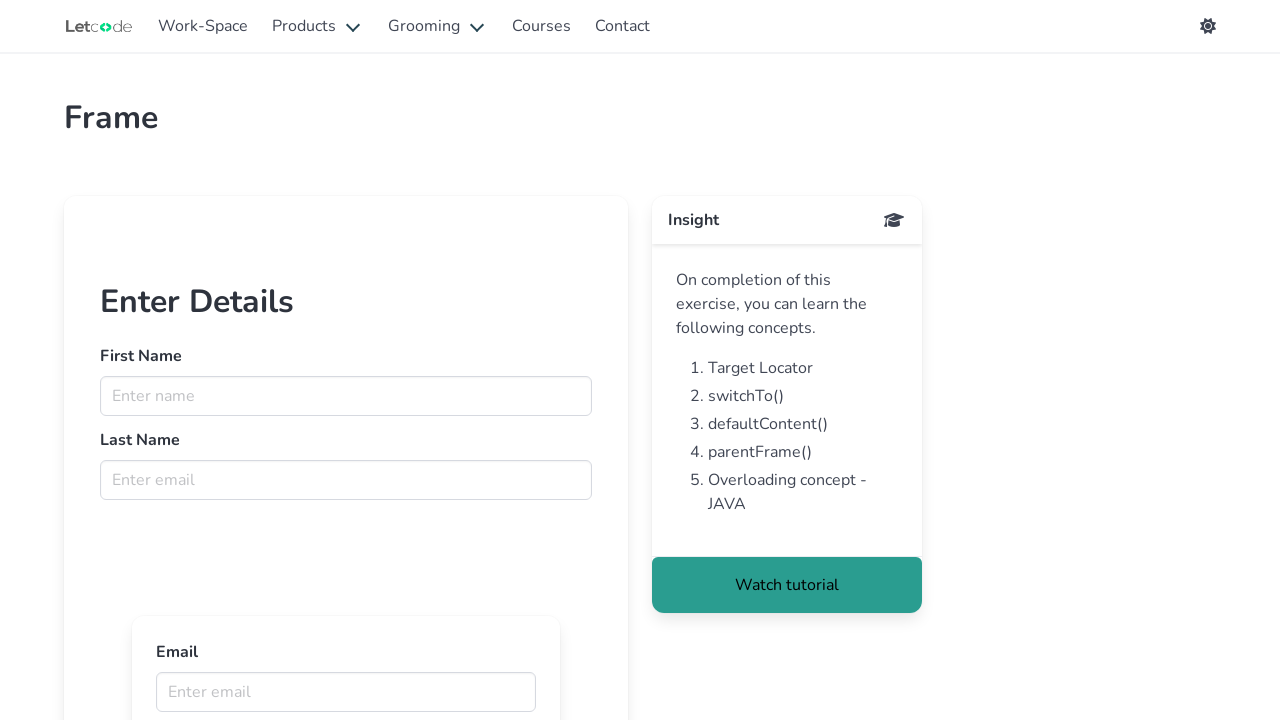

Clicked email field within nested iframe at (346, 692) on iframe[name="firstFr"] >> internal:control=enter-frame >> app-frame-content ifra
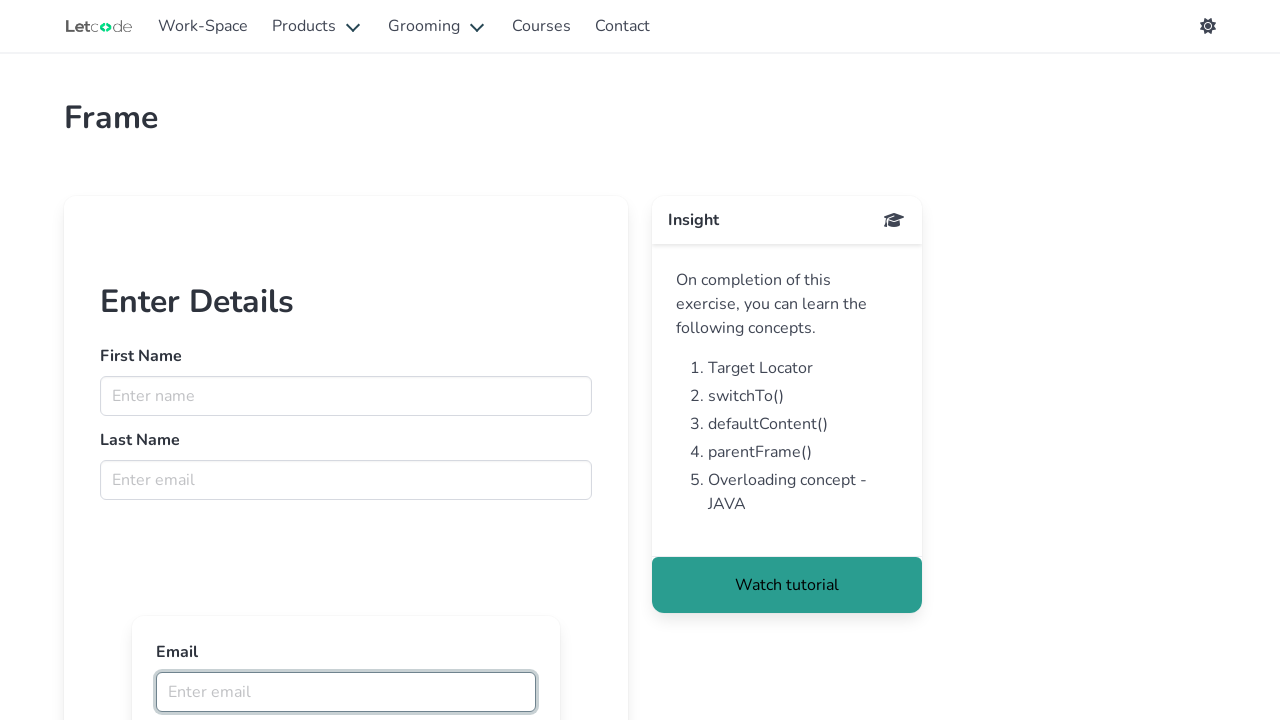

Filled email field with 'tester.sample@gmail.com' in nested iframe on iframe[name="firstFr"] >> internal:control=enter-frame >> app-frame-content ifra
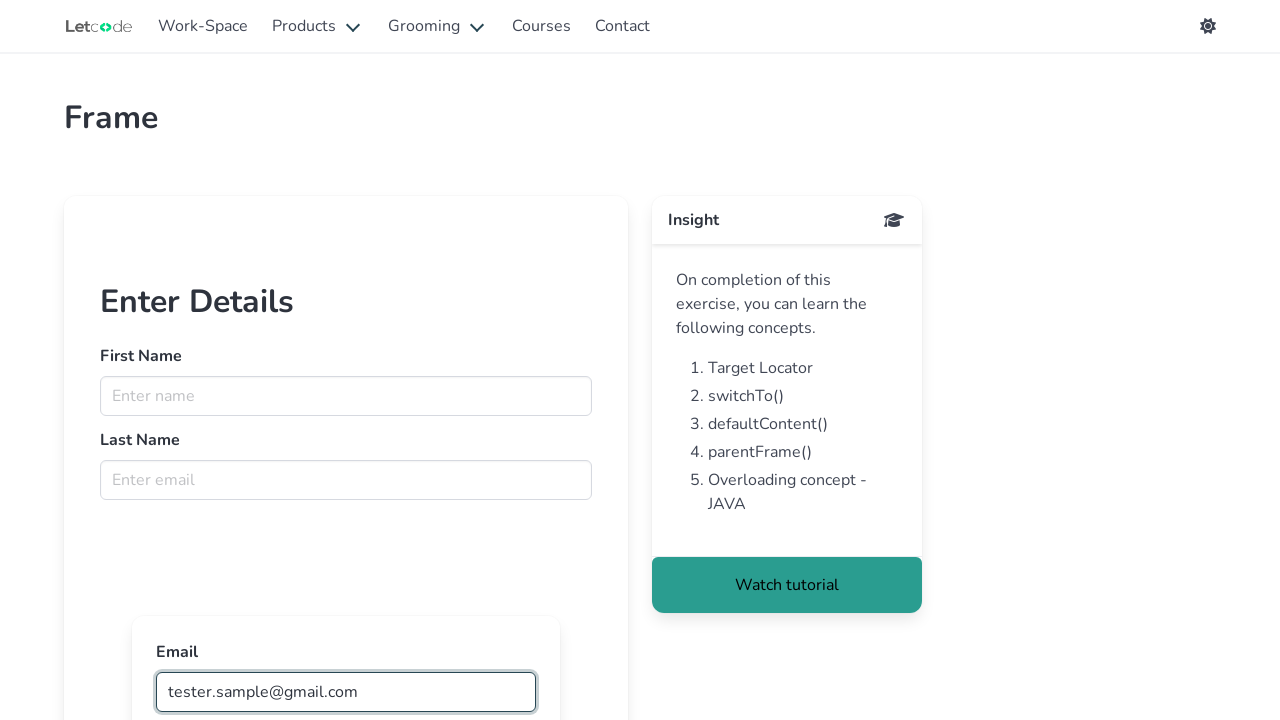

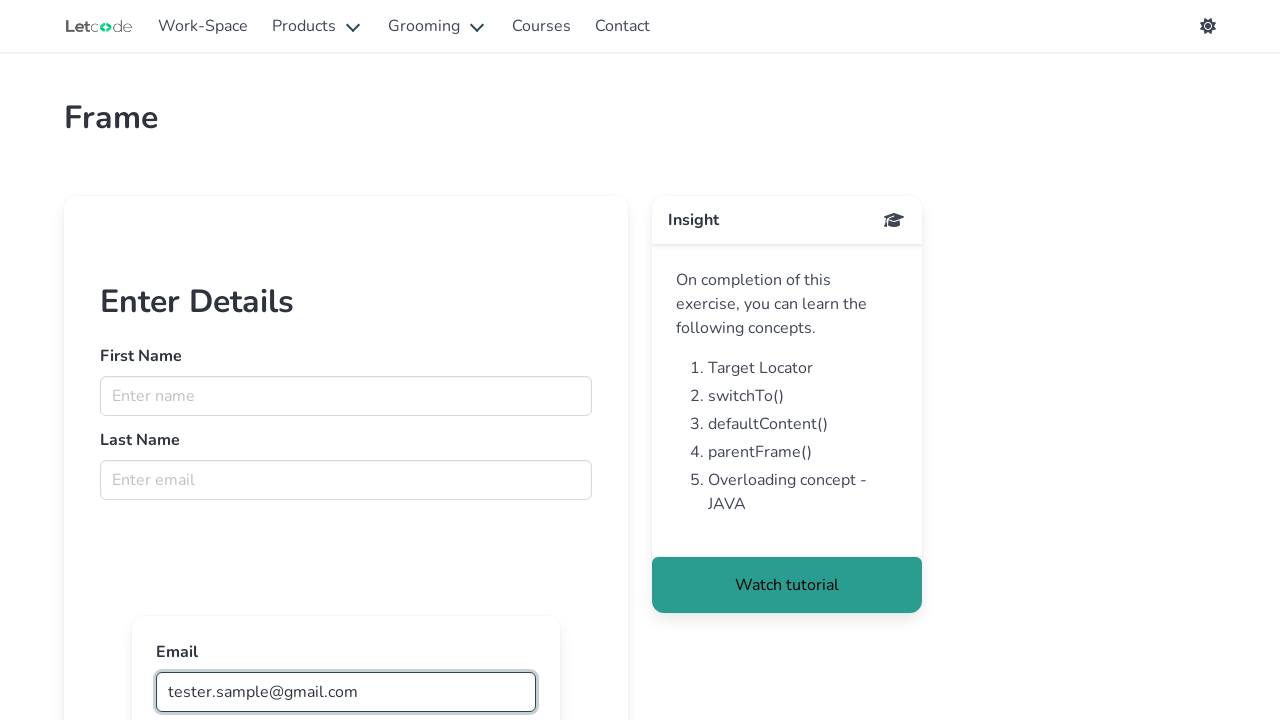